Tests drag and drop functionality on jQueryUI demo page by switching to an iframe and dragging an element to a drop target

Starting URL: https://jqueryui.com/droppable/

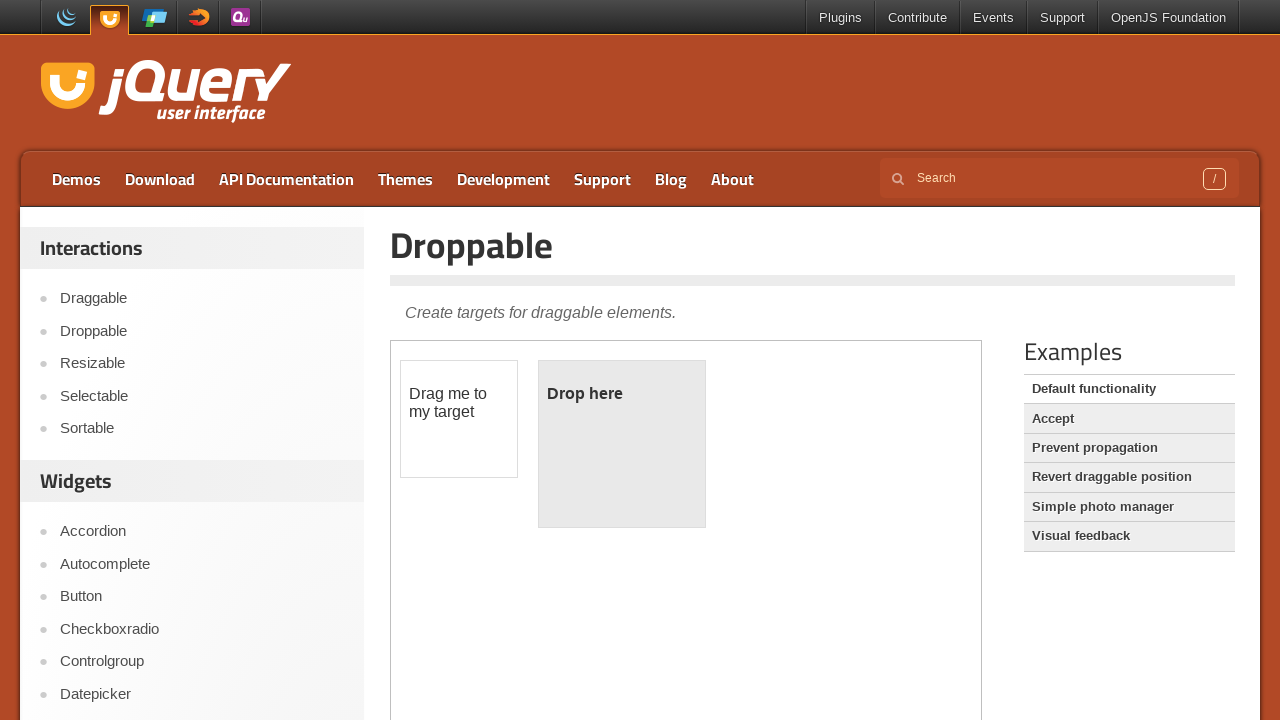

Located demo iframe for drag and drop test
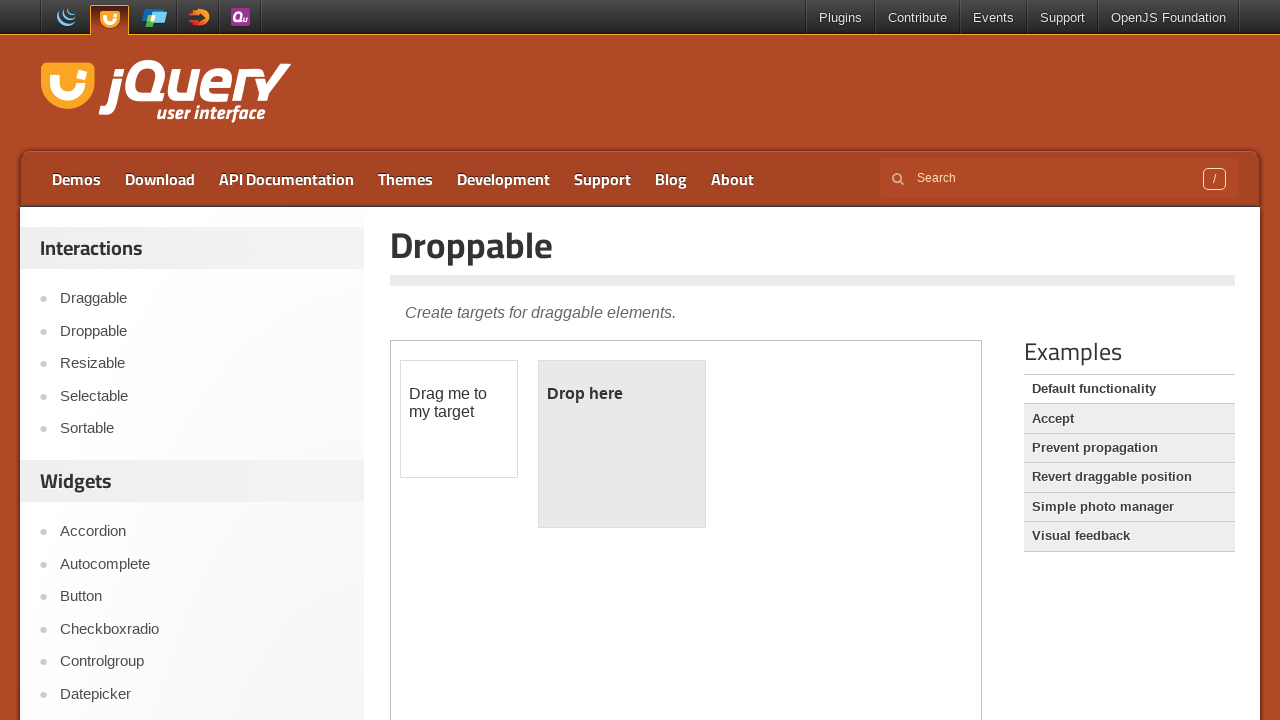

Clicked on draggable element at (459, 419) on .demo-frame >> internal:control=enter-frame >> #draggable
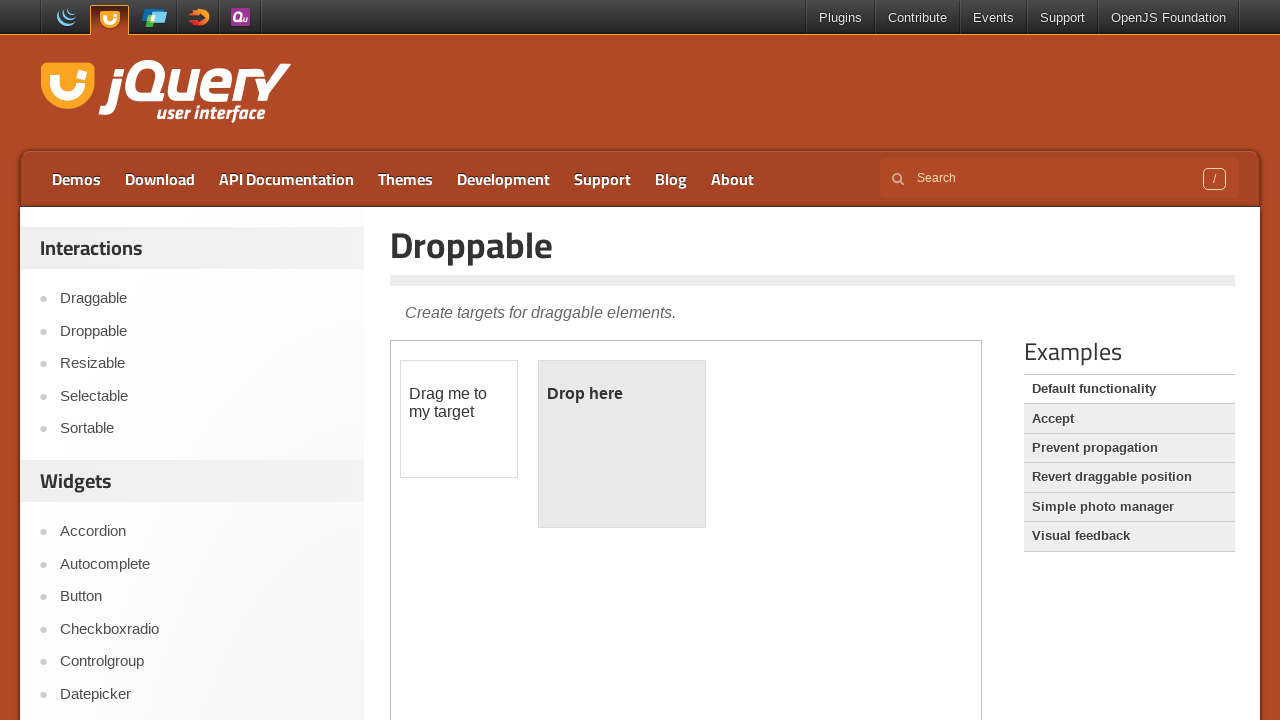

Dragged element to drop target at (622, 444)
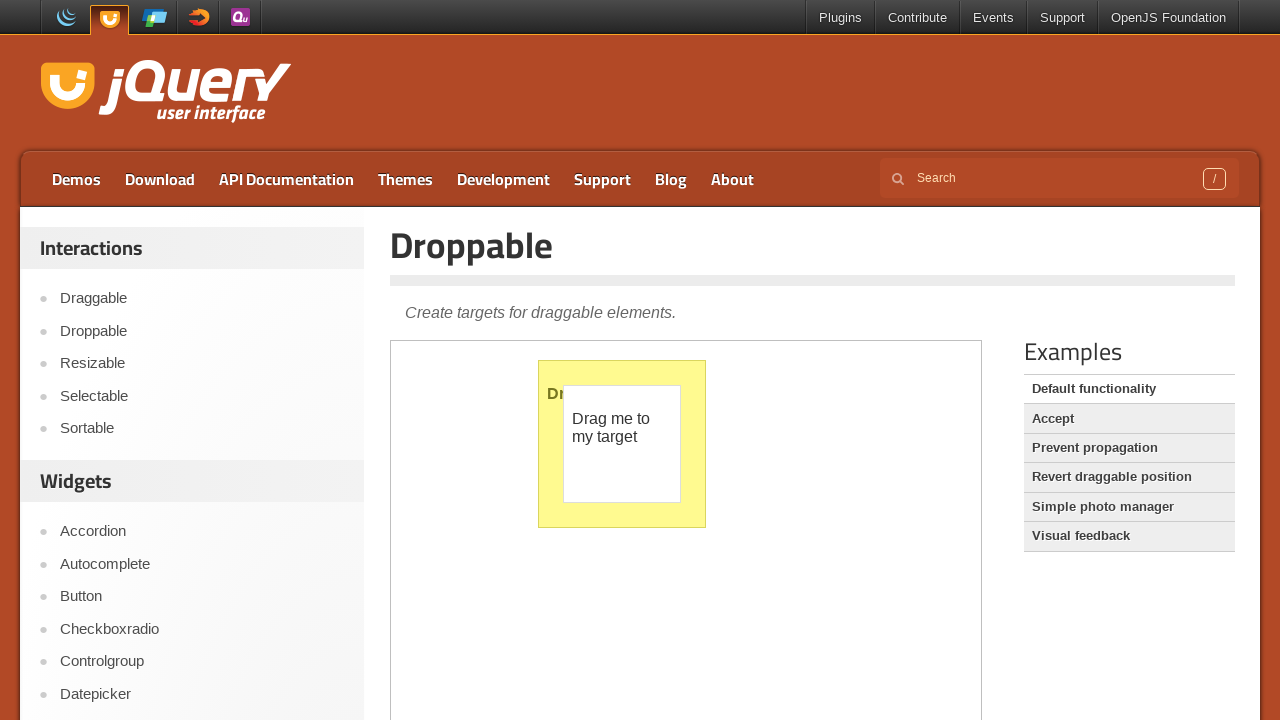

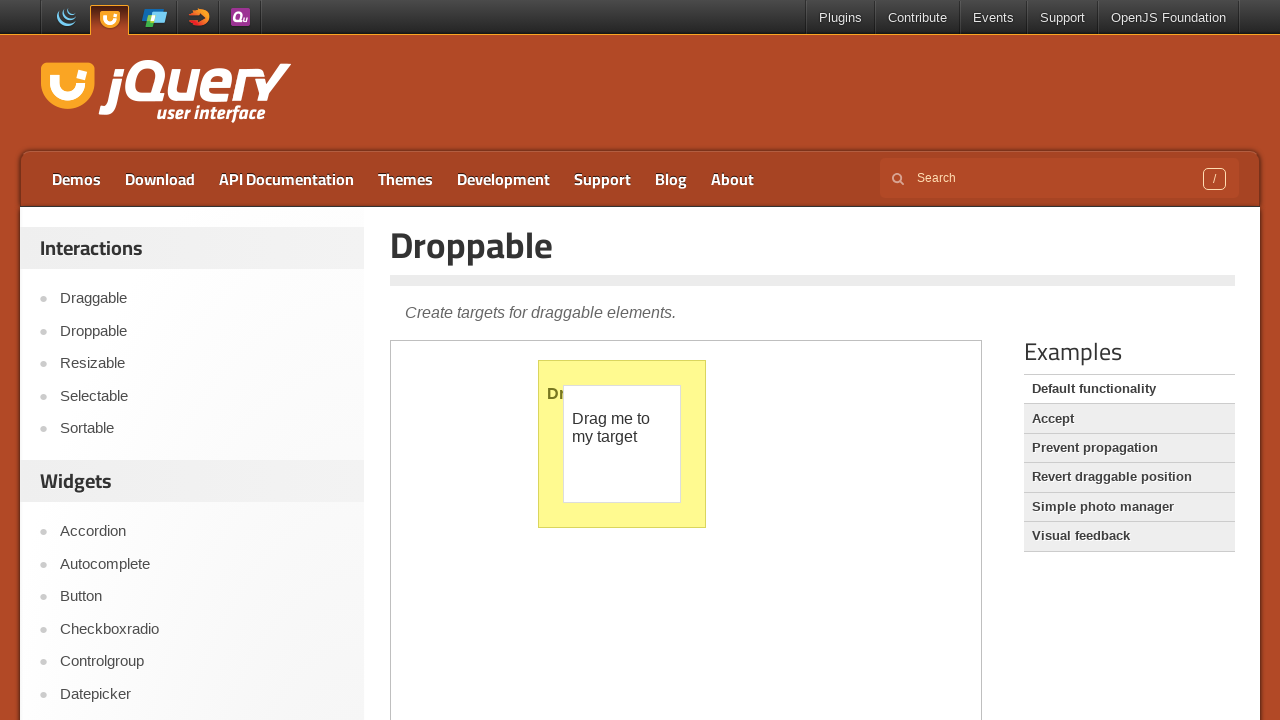